Navigates to a Selenium practice page and takes a screenshot of the page

Starting URL: https://www.tutorialspoint.com/selenium/practice/selenium_automation_practice.php

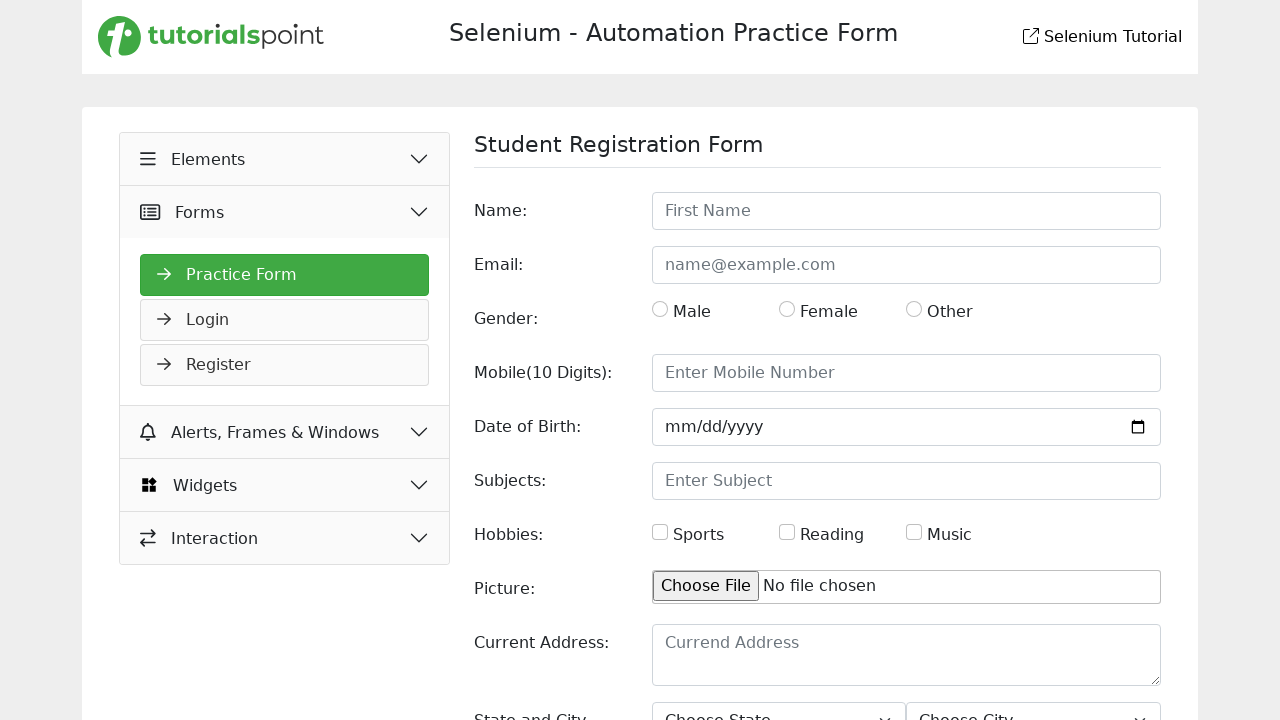

Navigated to Selenium practice page
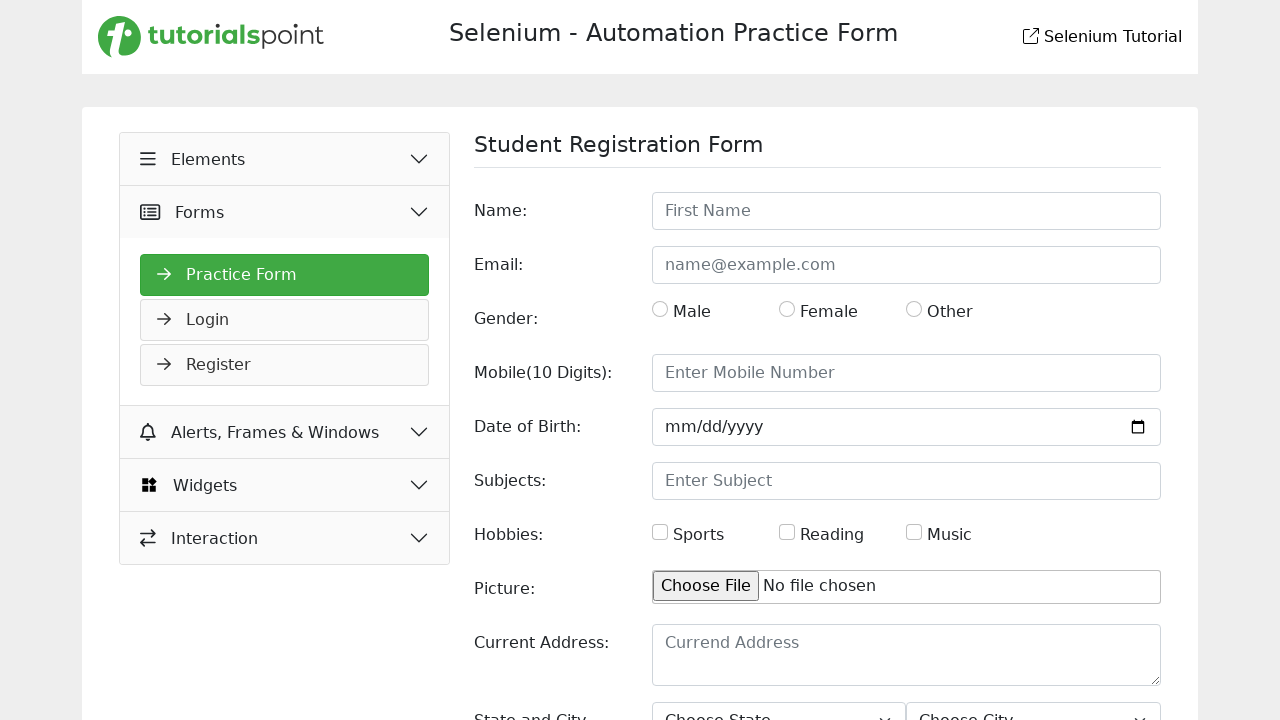

Took screenshot of the practice page
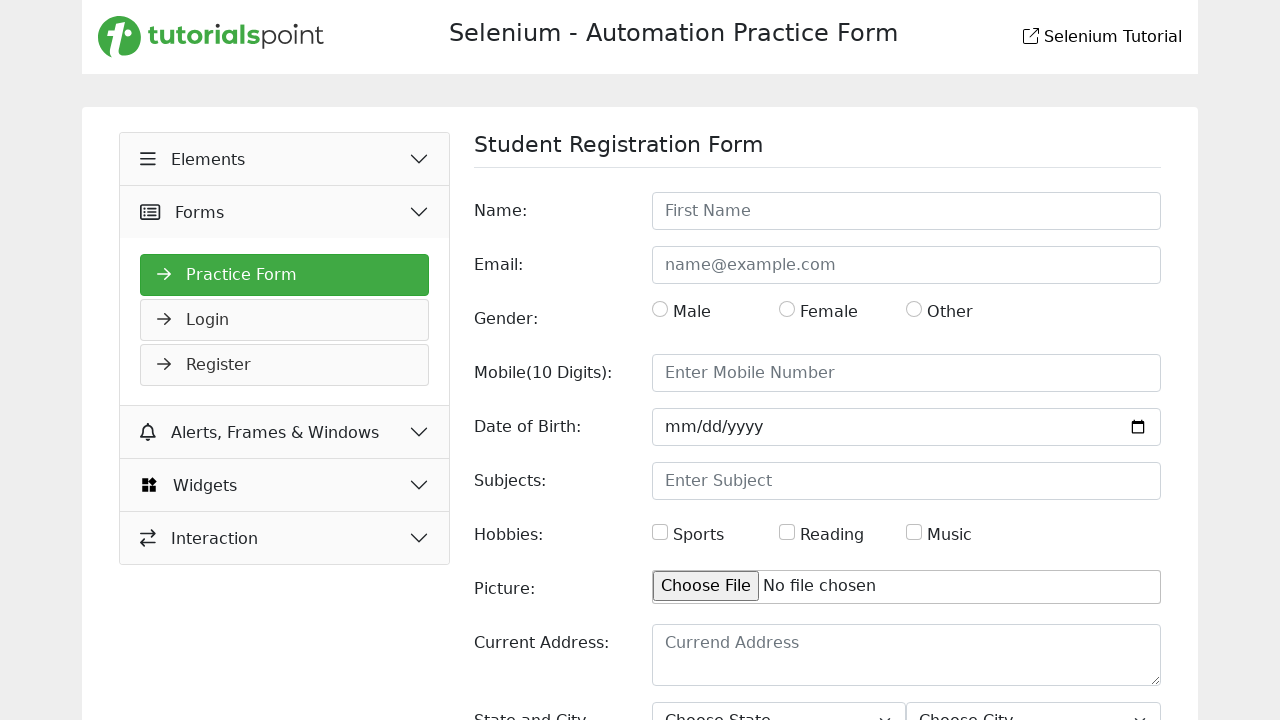

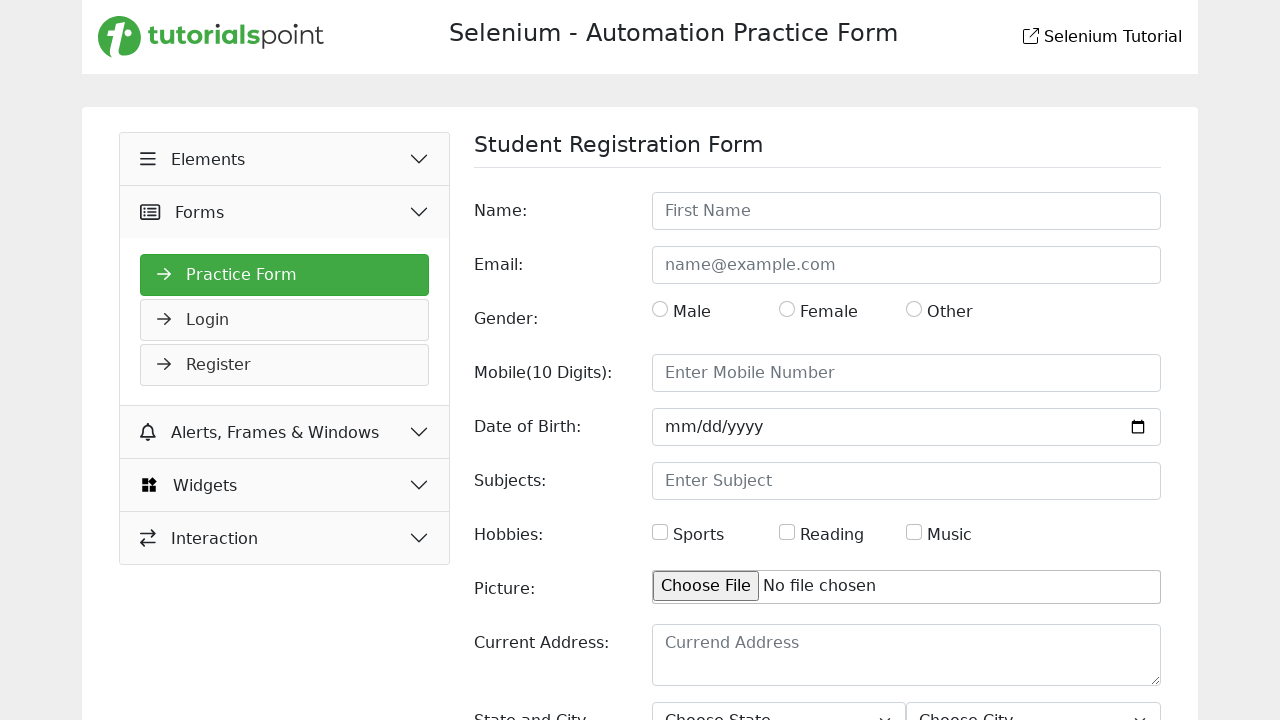